Clicks the home/index link and verifies navigation to the index page

Starting URL: https://parabank.parasoft.com/parabank

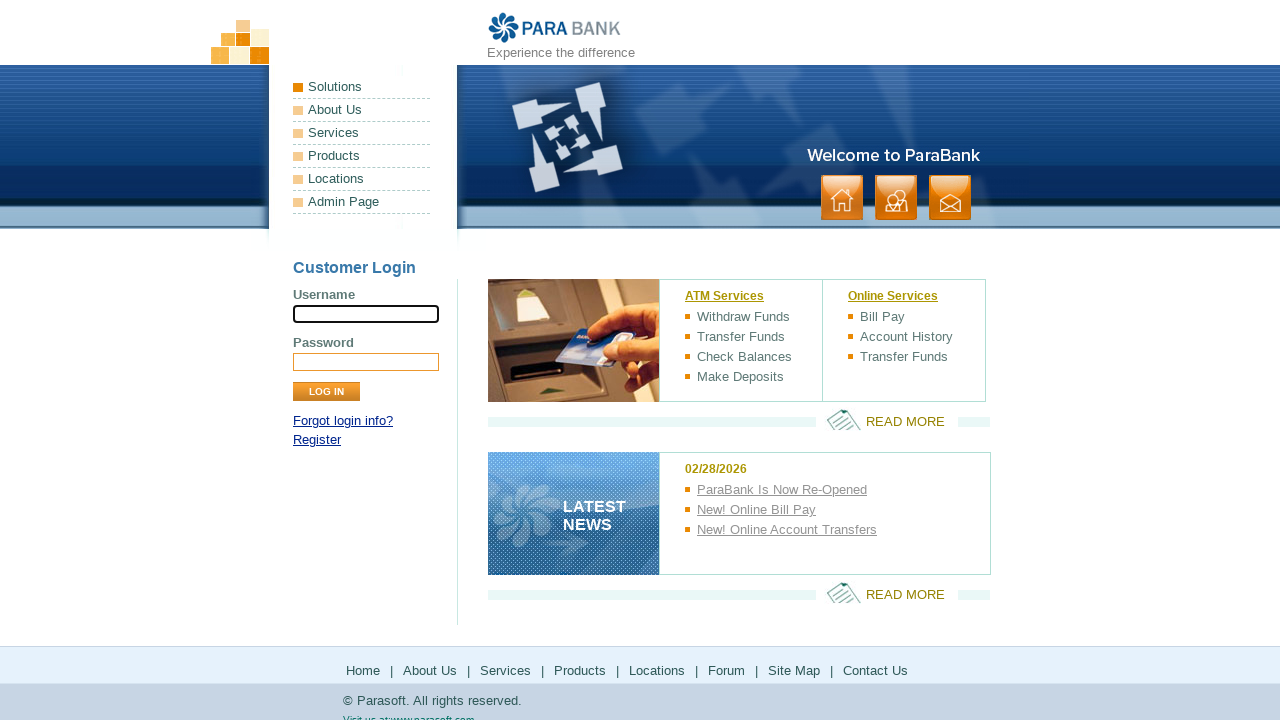

Clicked the home/index link at (842, 198) on xpath=/html/body/div[1]/div[2]/ul[2]/li[1]/a
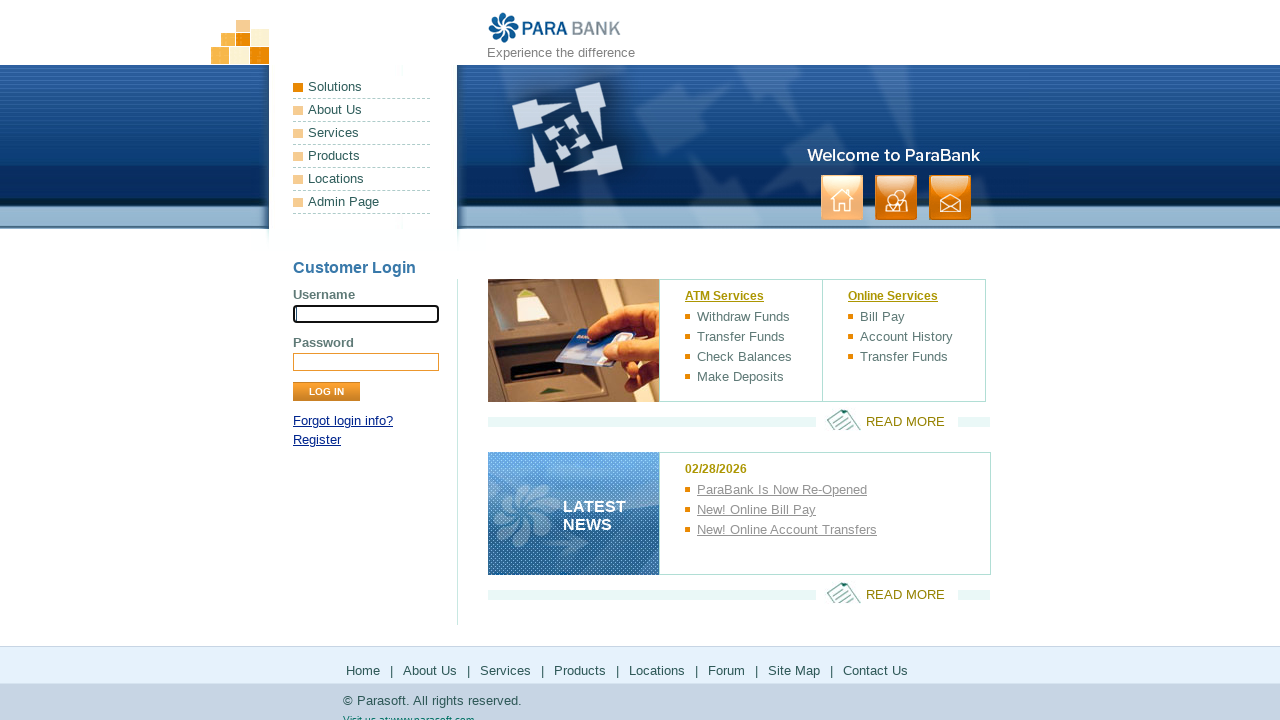

Waited for navigation to index page URL
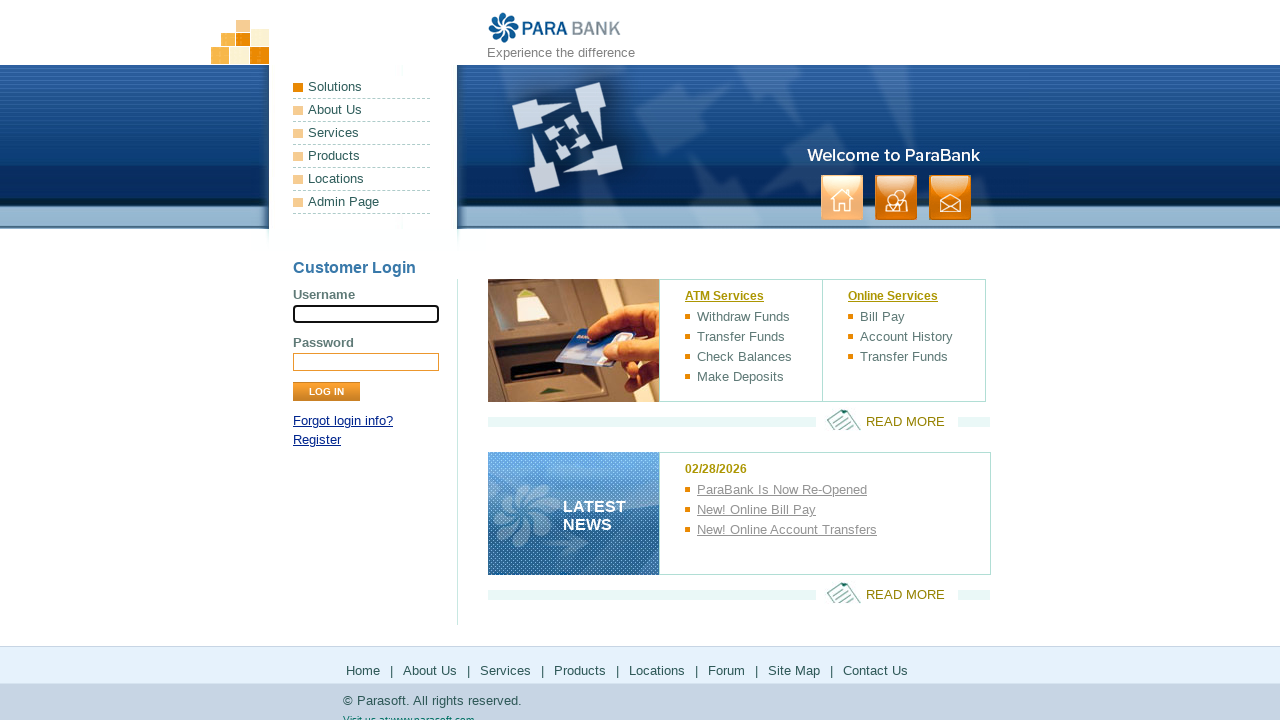

Verified successful navigation to index page
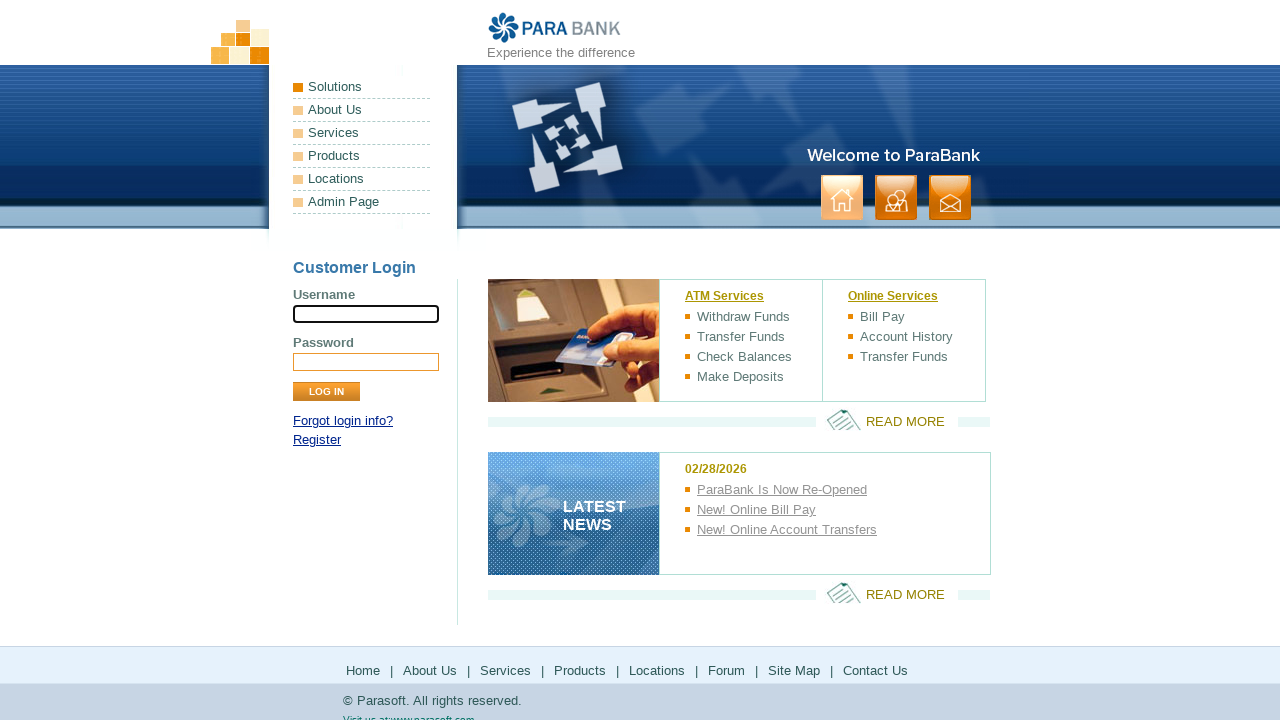

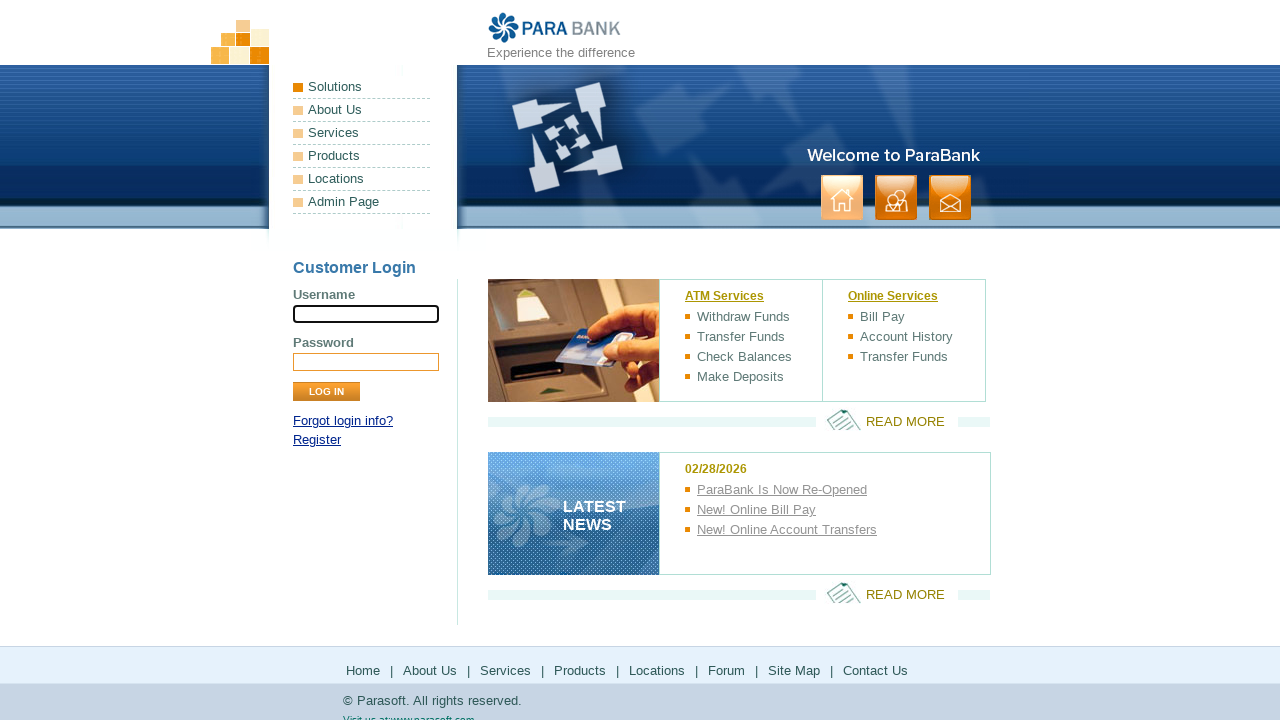